Navigates to the WebDriverIO homepage and verifies the page loads successfully

Starting URL: https://webdriver.io

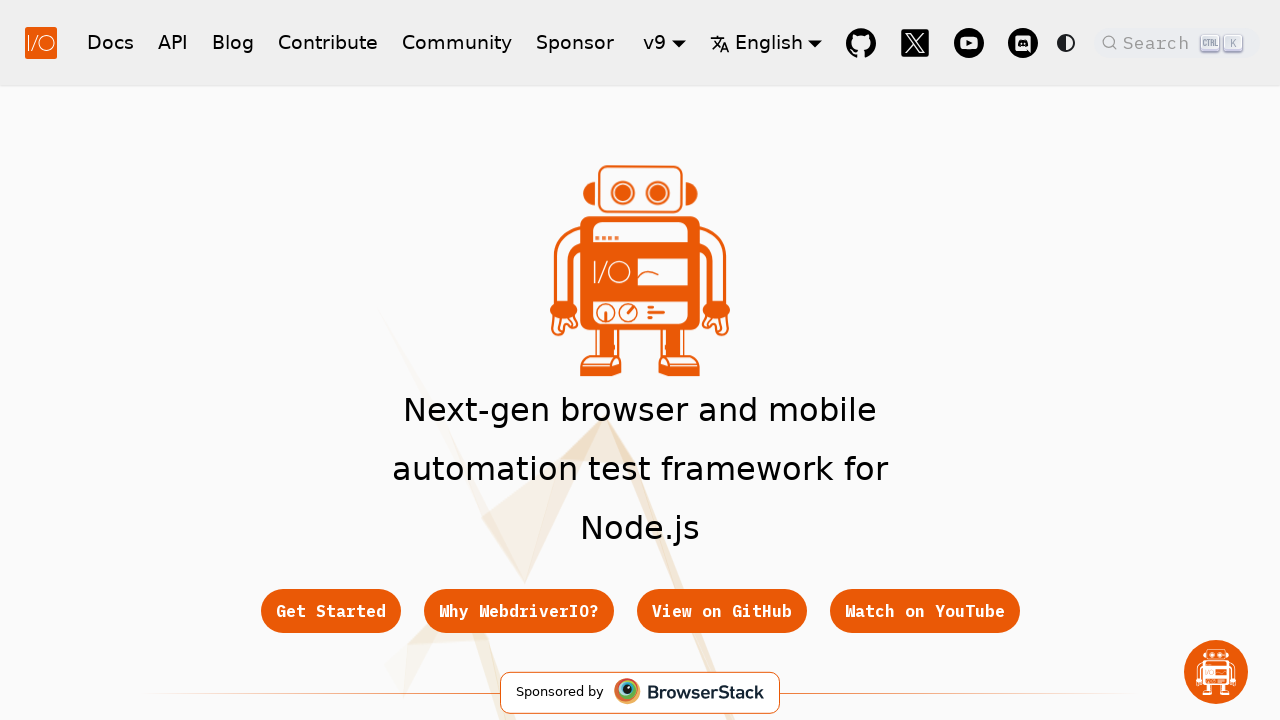

Waited for WebDriverIO homepage to load (domcontentloaded state)
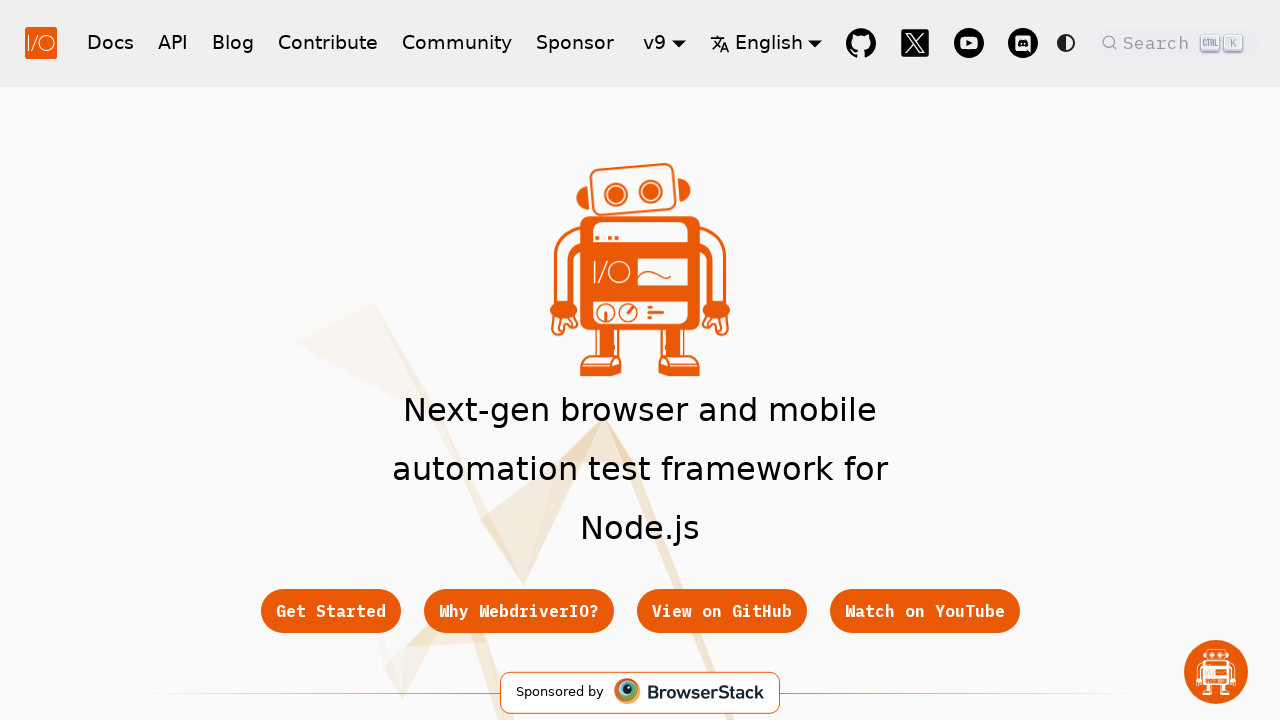

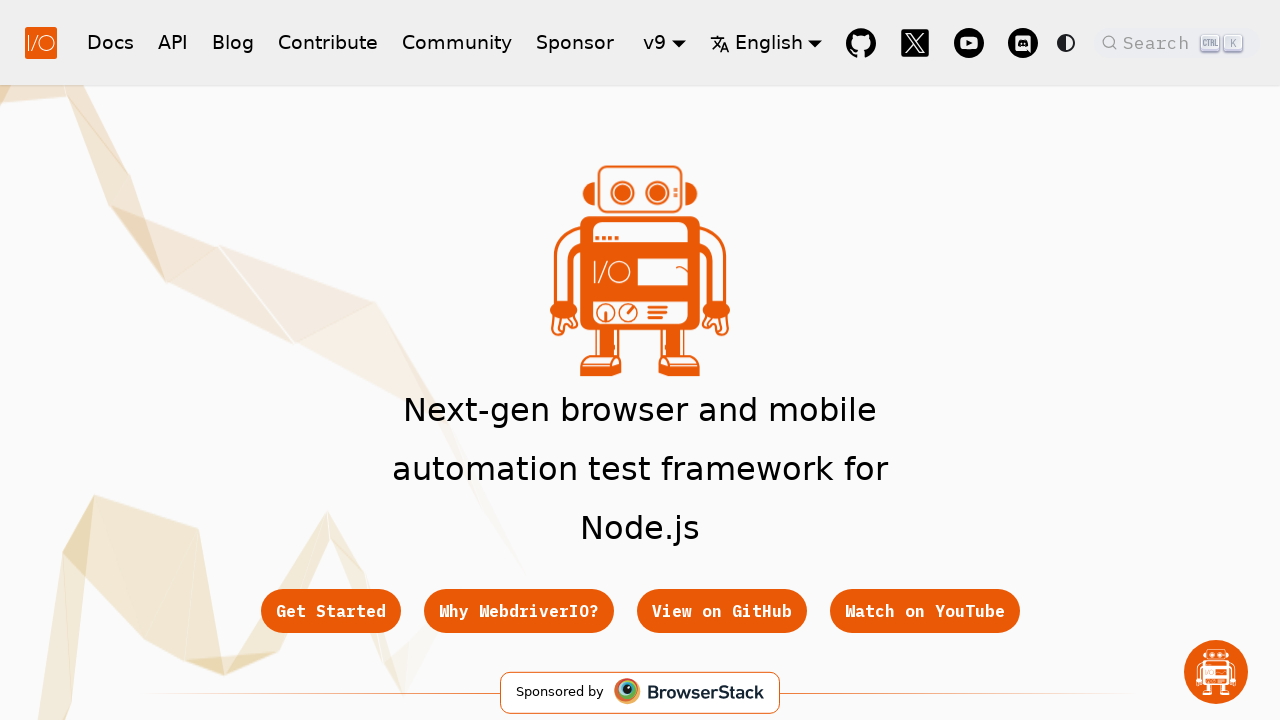